Tests e-commerce functionality by searching for products containing "ca", finding and adding "Cashews" to the cart, then proceeding to checkout.

Starting URL: https://rahulshettyacademy.com/seleniumPractise/#/

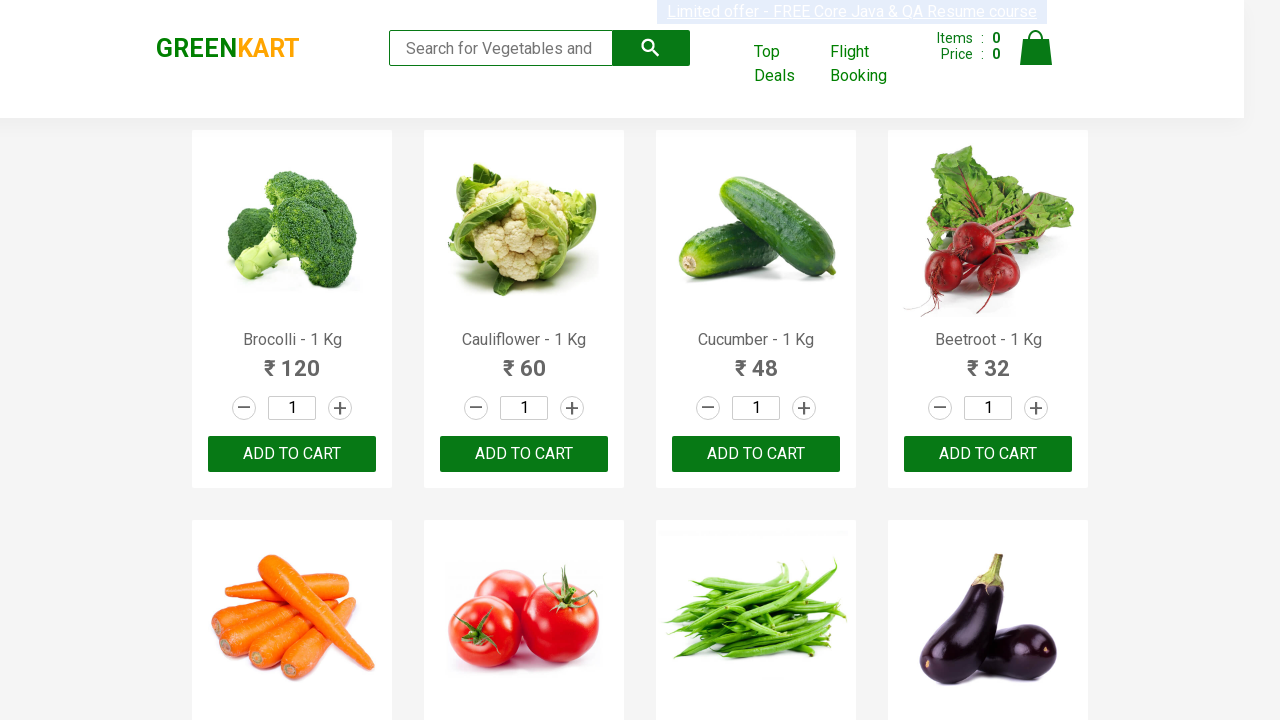

Filled search field with 'ca' on .search-keyword
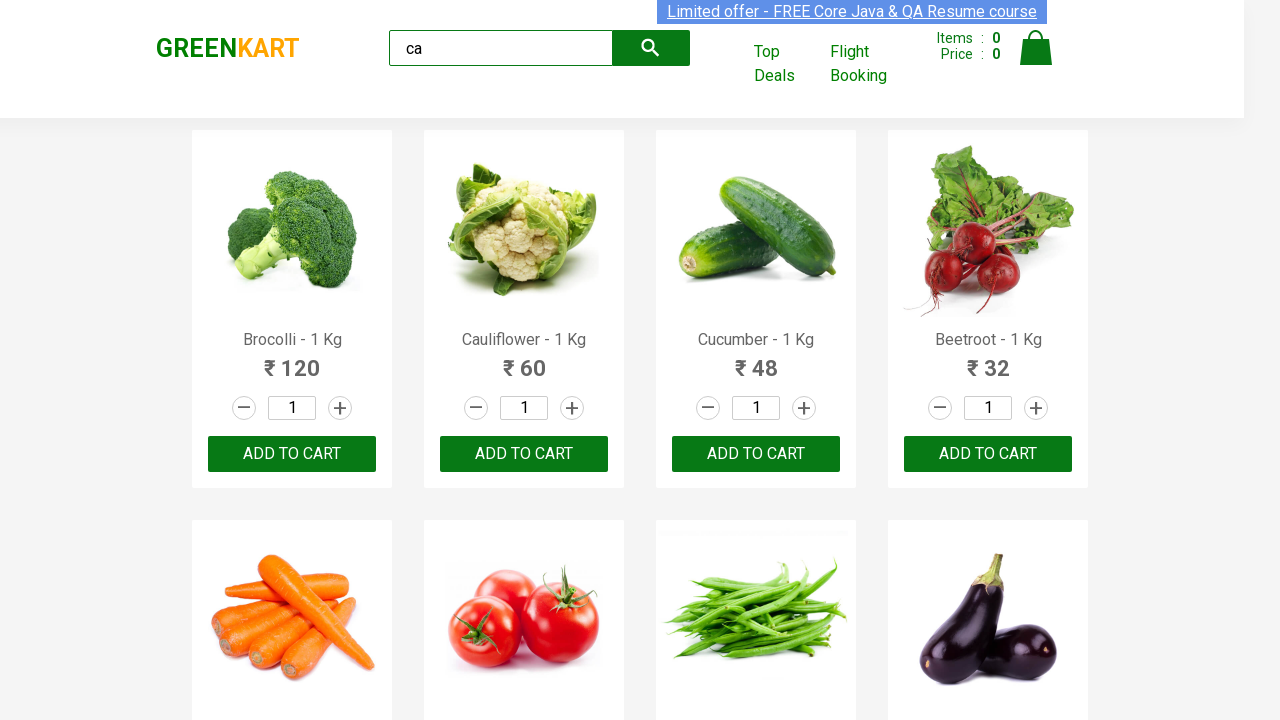

Waited for search results to load
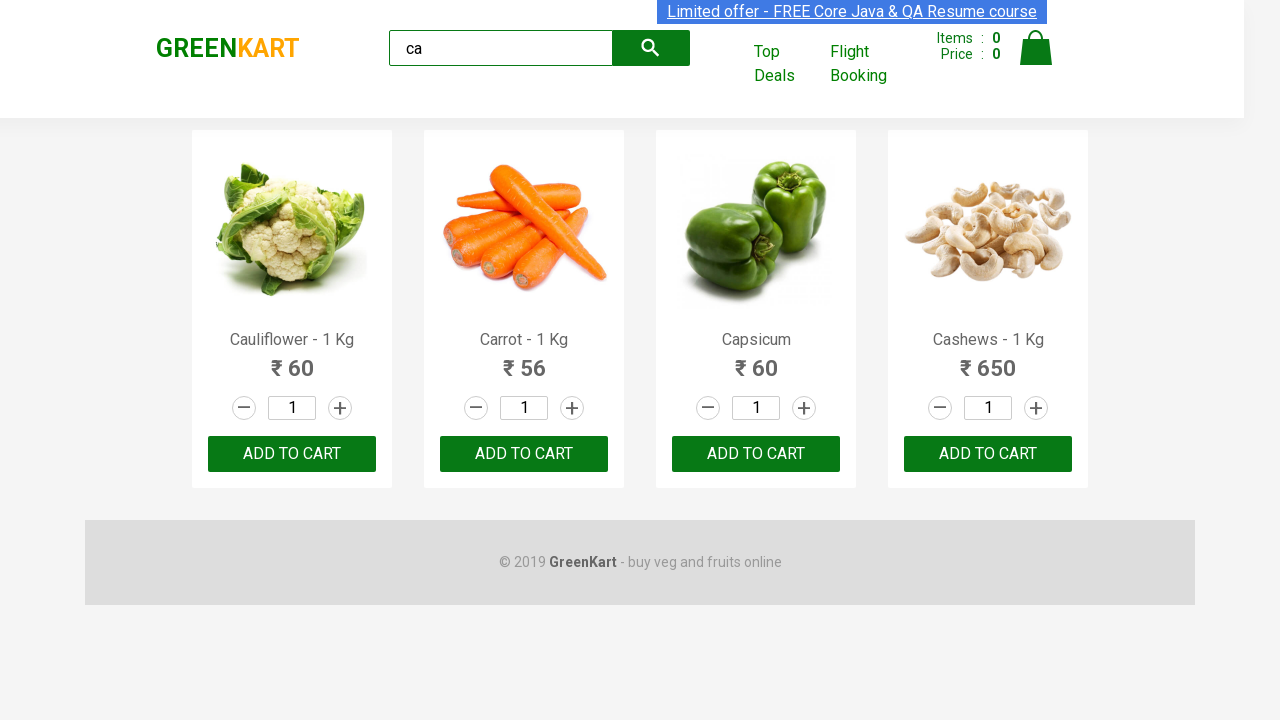

Product elements loaded and visible
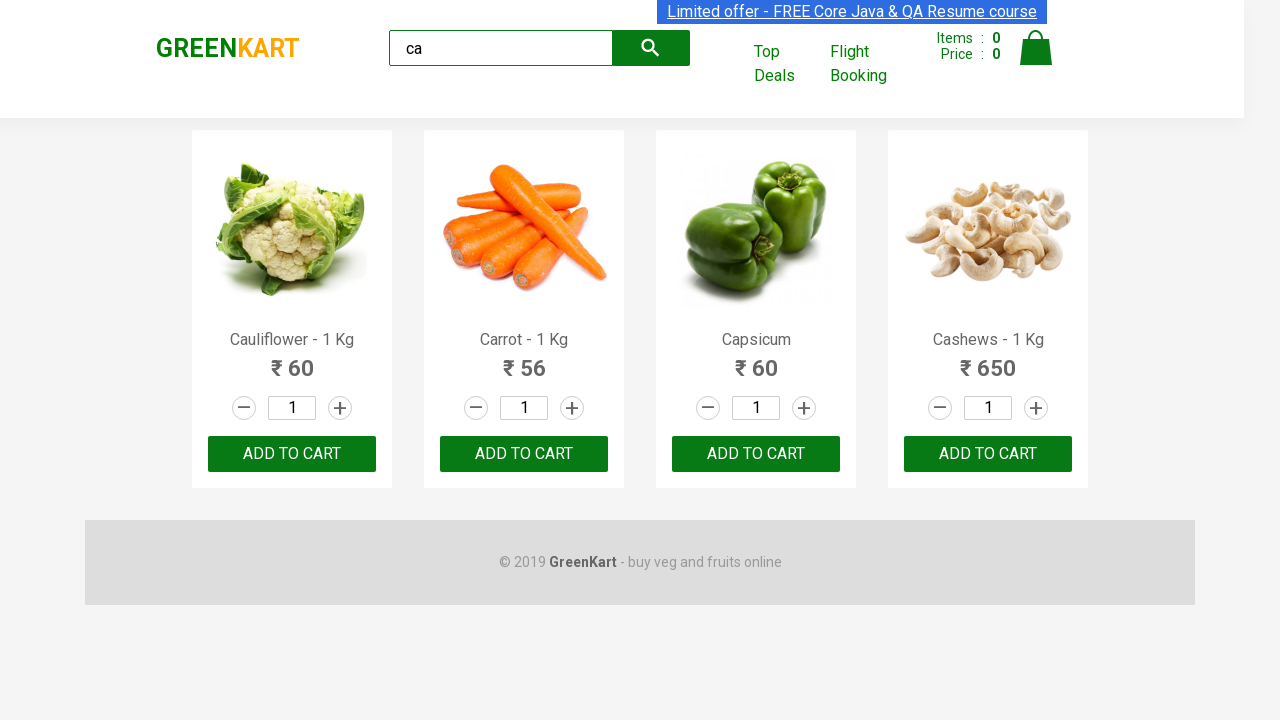

Found and clicked 'Add to Cart' button for Cashews at (988, 454) on .products .product >> nth=3 >> button
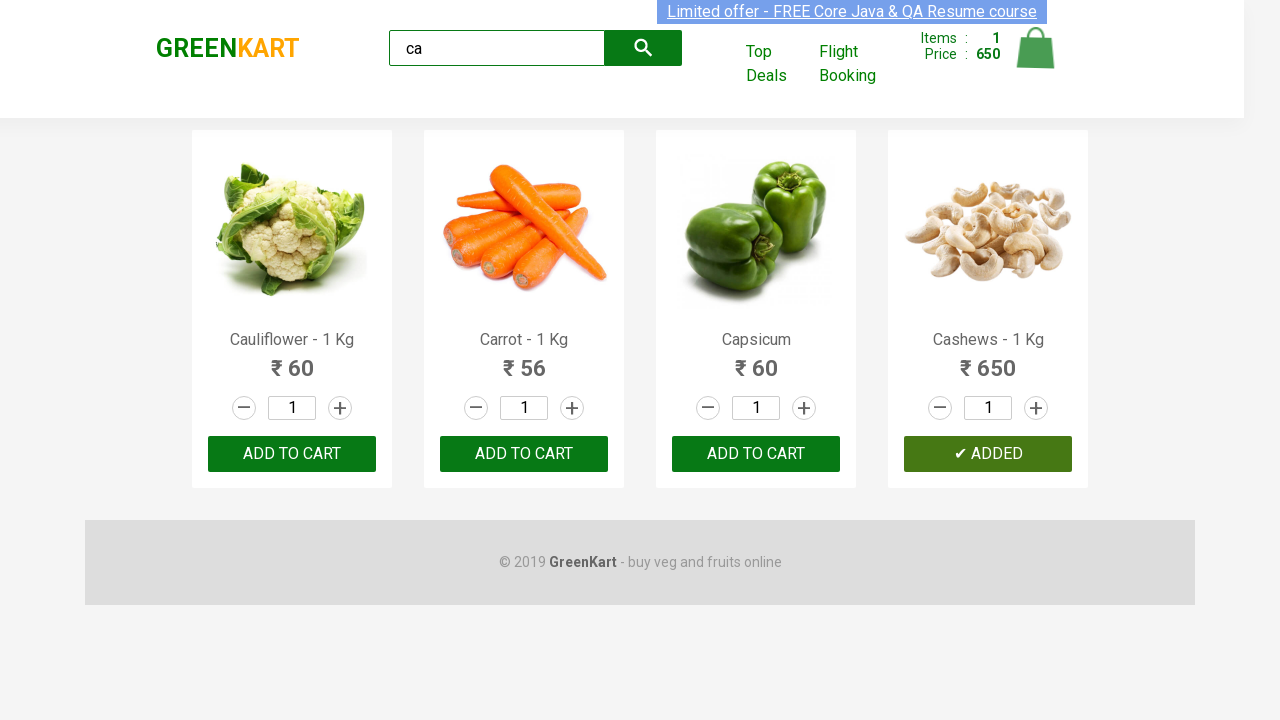

Clicked on cart icon at (1036, 48) on .cart-icon > img
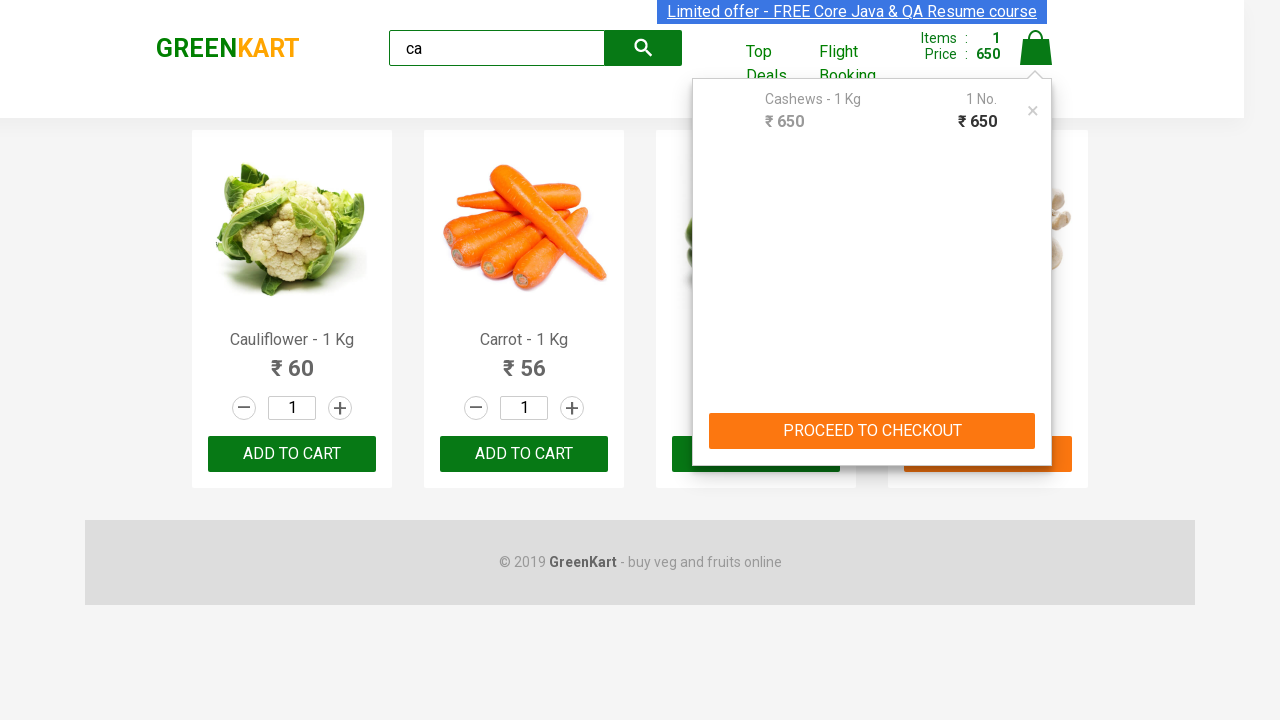

Clicked 'PROCEED TO CHECKOUT' button at (872, 431) on text=PROCEED TO CHECKOUT
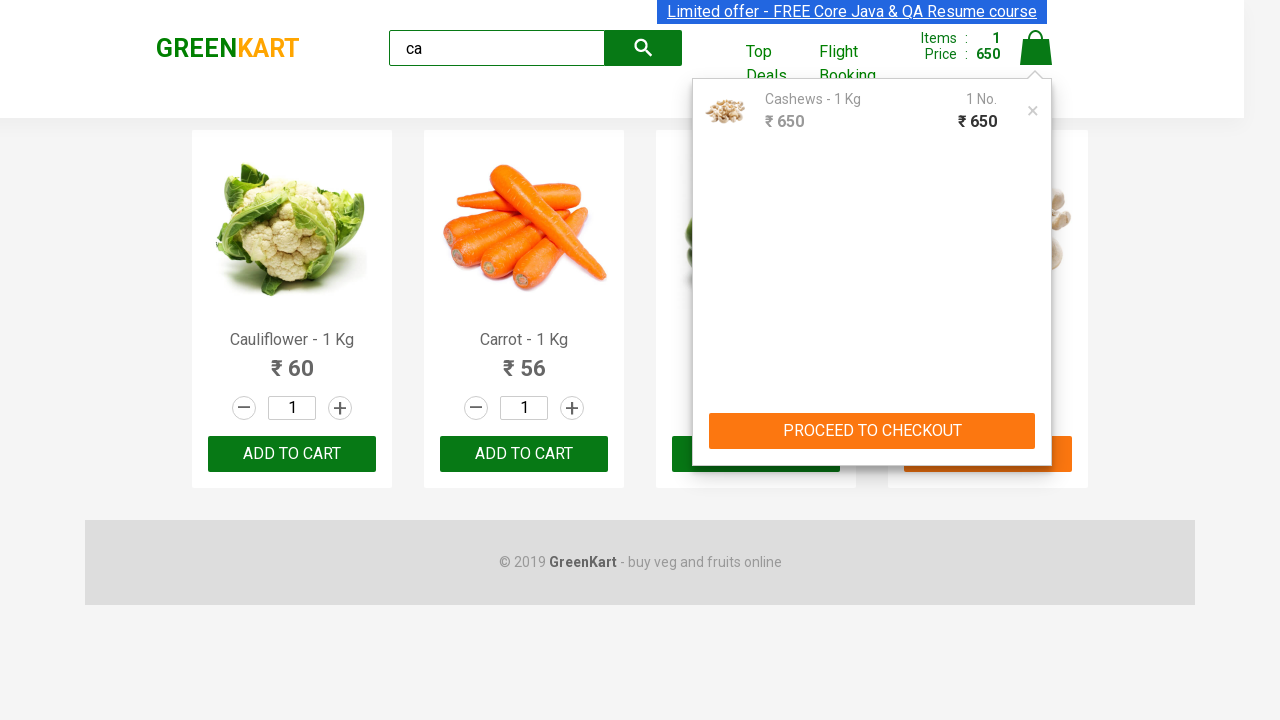

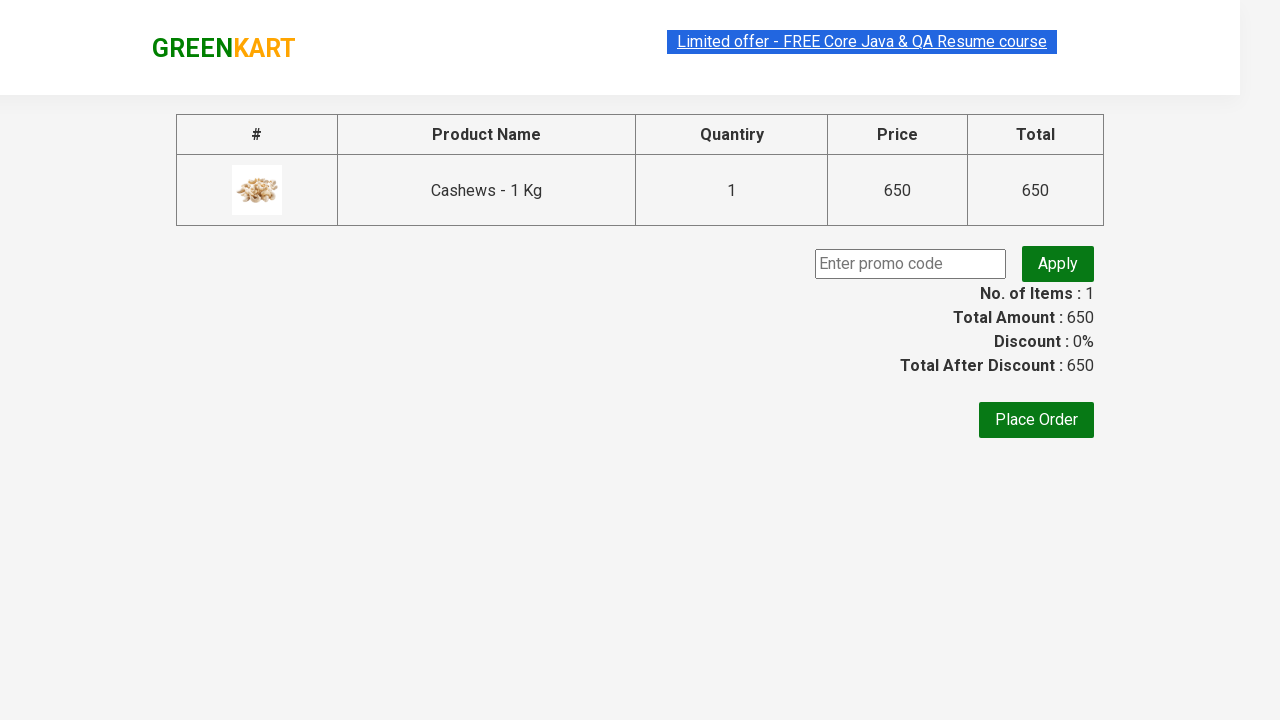